Navigates to a Selenium practice page, scrolls down to reveal a table, and verifies that table data is present and visible.

Starting URL: https://selectorshub.com/xpath-practice-page/

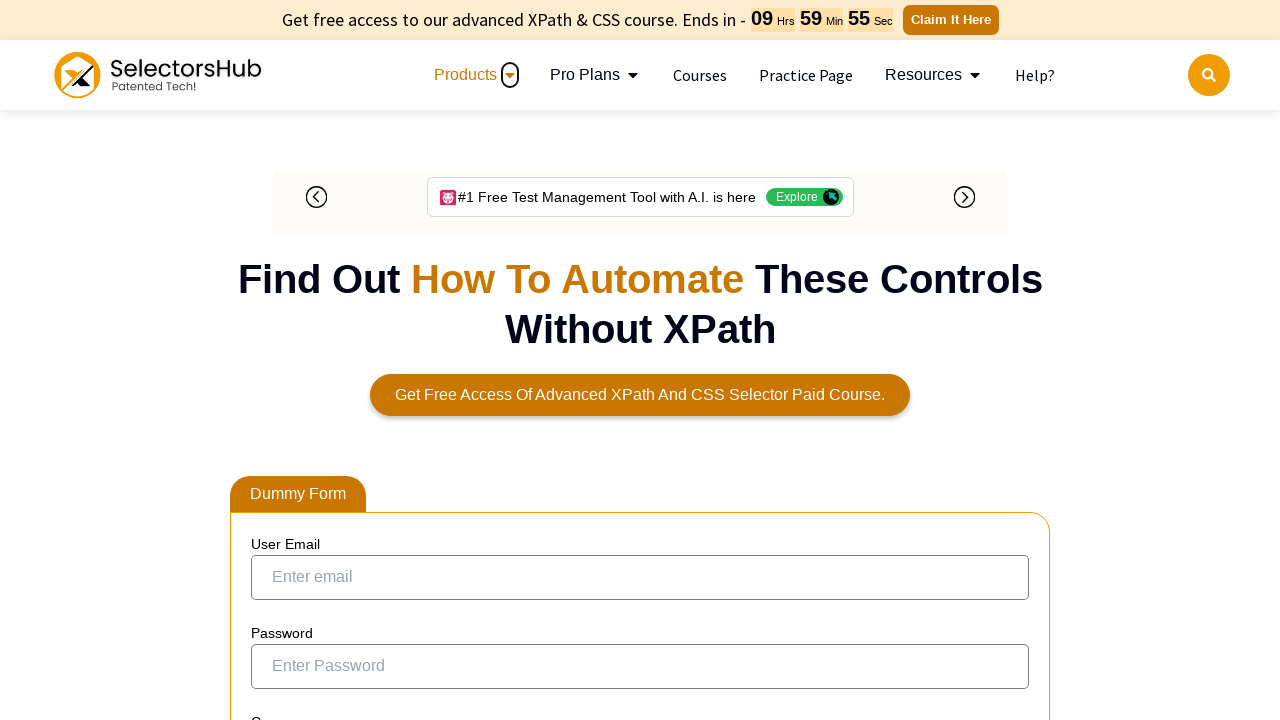

Scrolled down 850 pixels to reveal table section
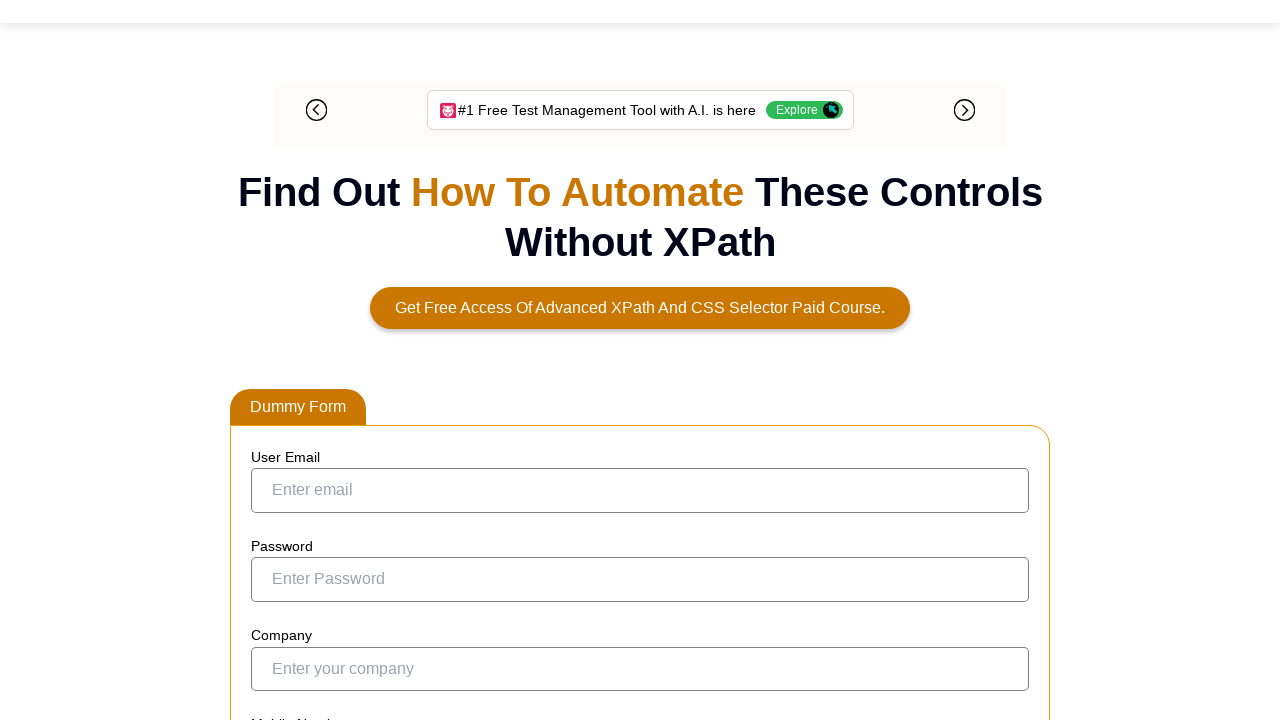

Table with id 'resultTable' is now visible
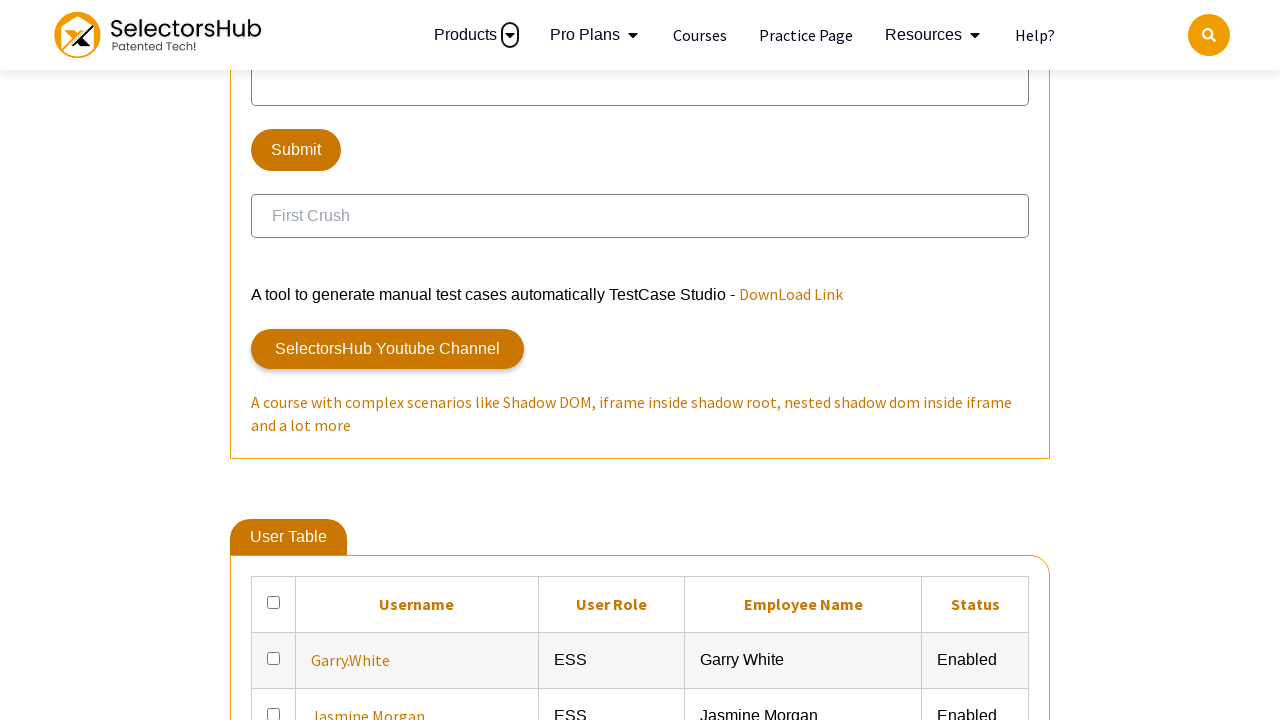

Verified that table data cells in the second column are present
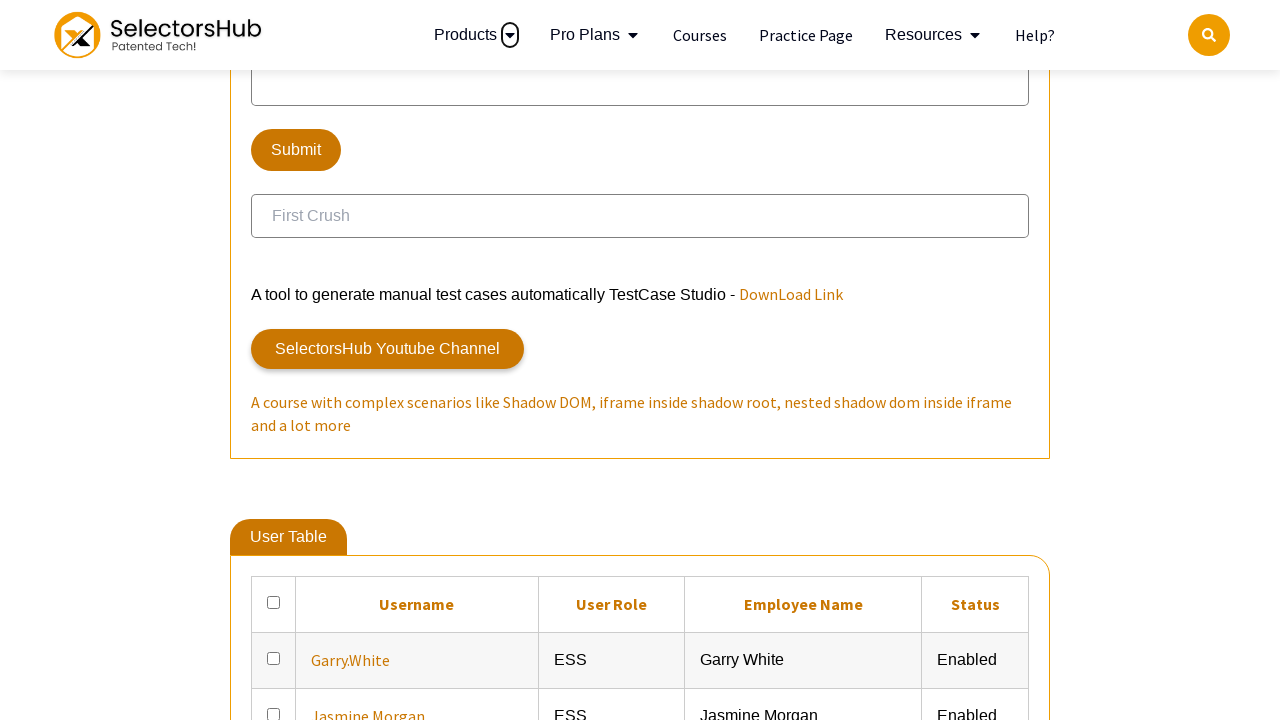

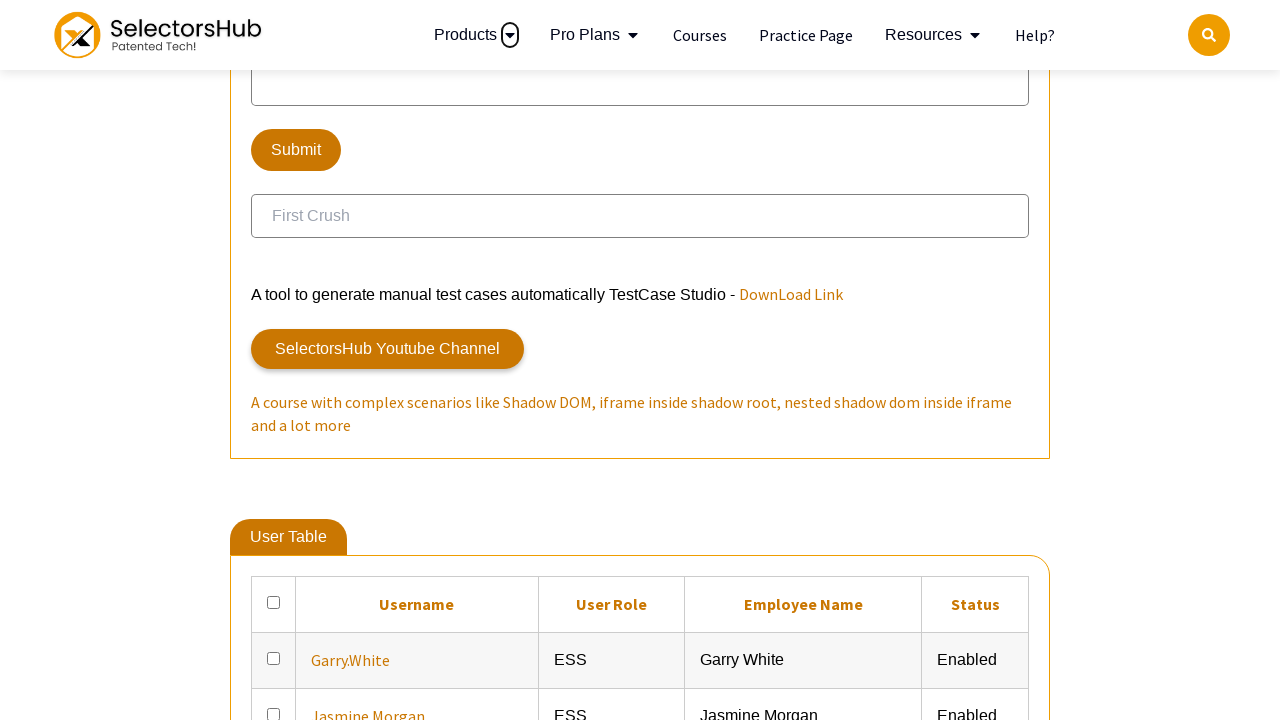